Tests e-commerce shopping cart functionality by adding specific vegetables (Cucumber, Brocolli, Tomato, Carrot, Almonds) to cart, proceeding to checkout, and applying a promo code to verify discount functionality.

Starting URL: https://rahulshettyacademy.com/seleniumPractise

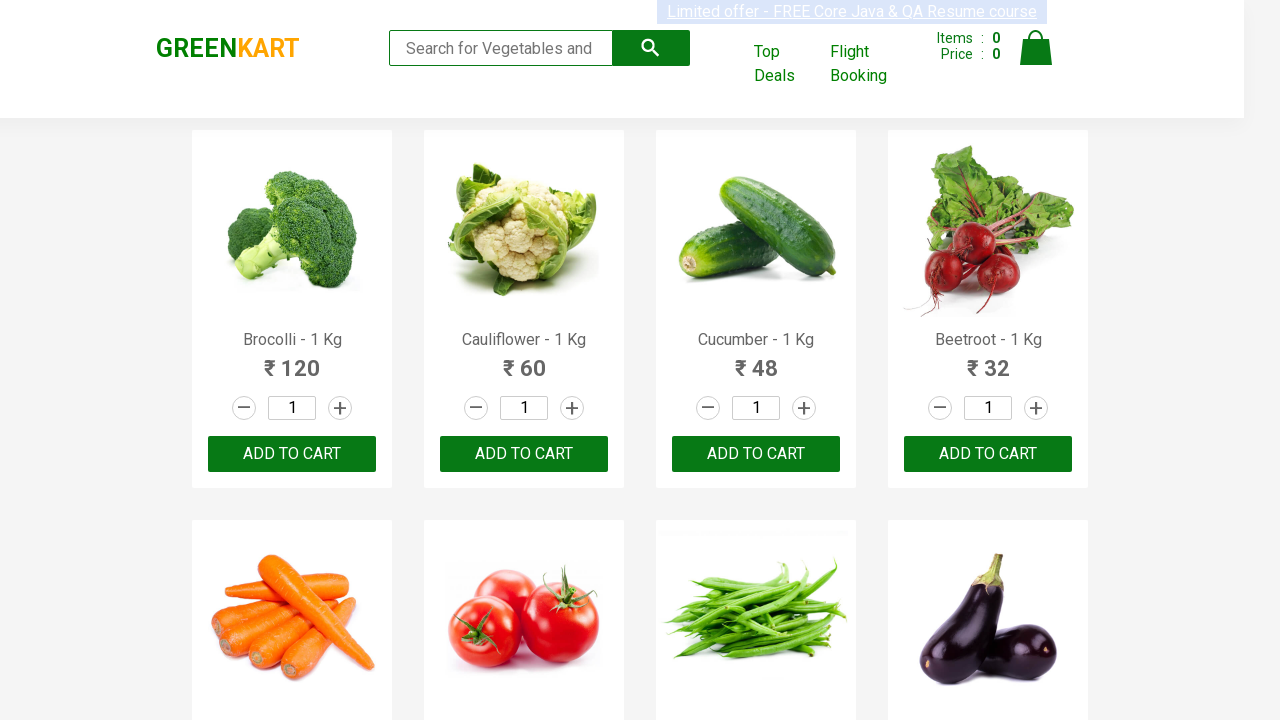

Waited 0.5 seconds for page to load
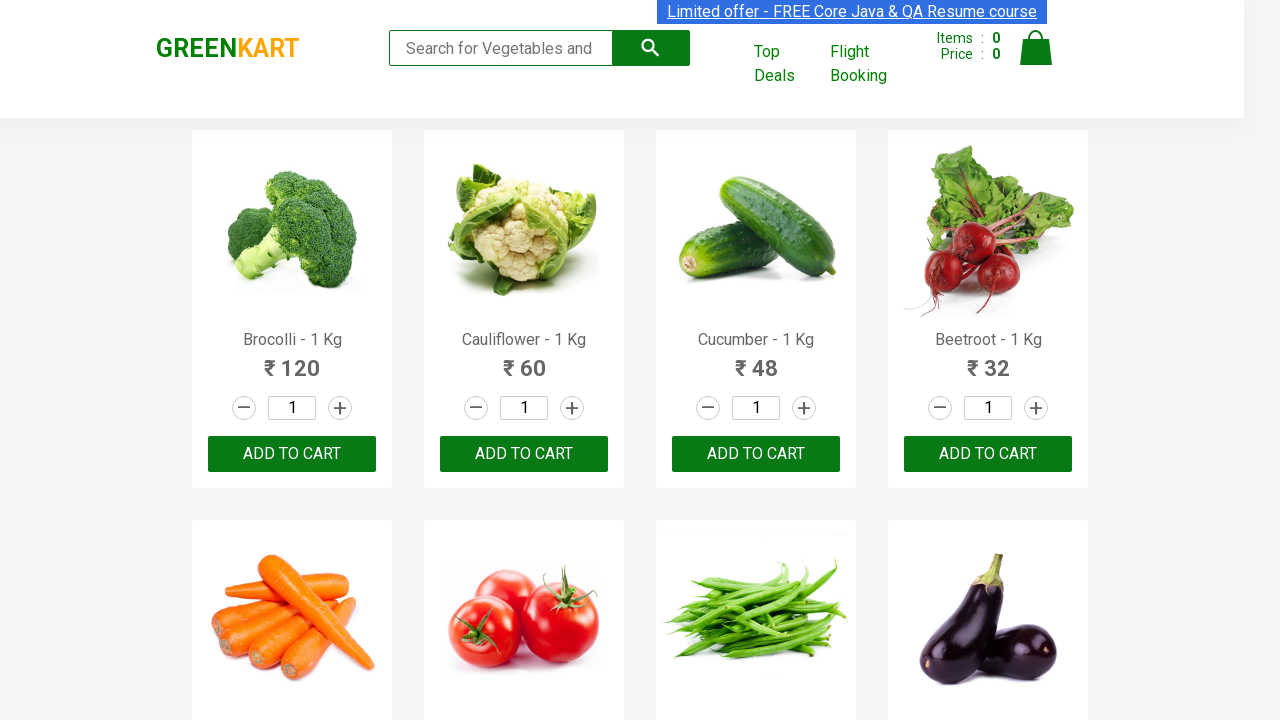

Retrieved all product elements from page
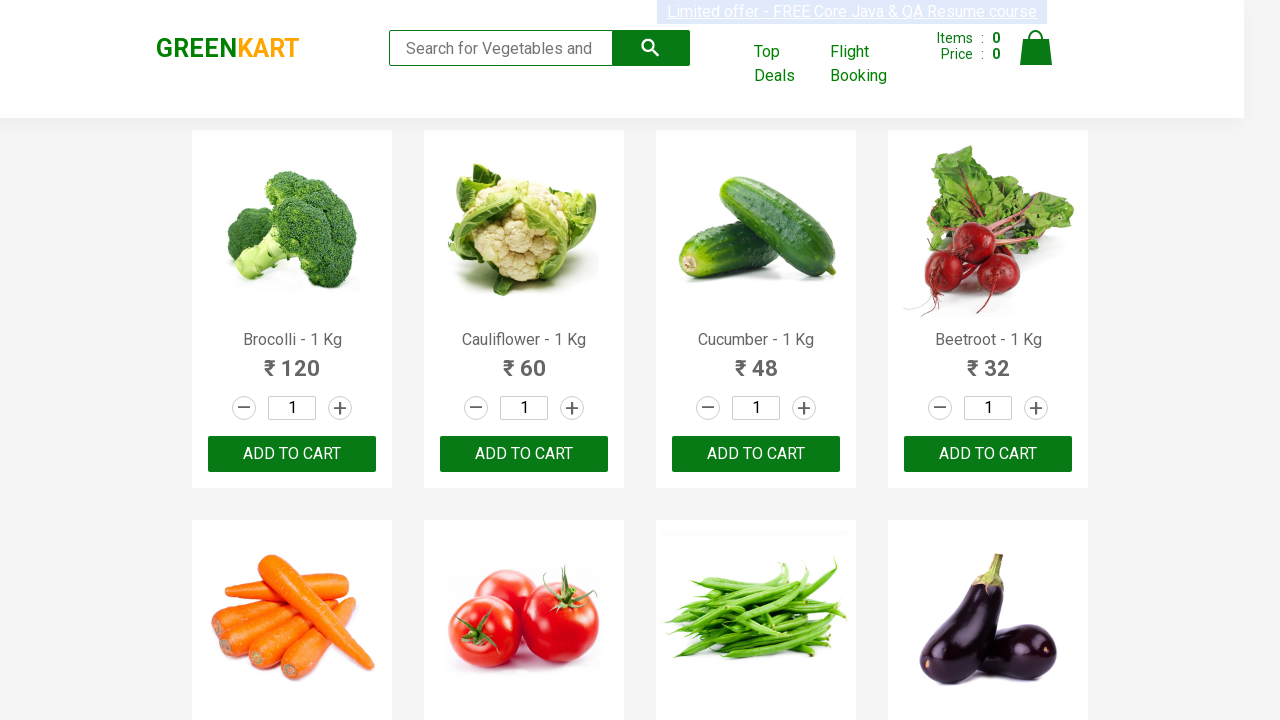

Added Brocolli to cart at (292, 454) on div.products div.product >> nth=0 >> button[type='button']
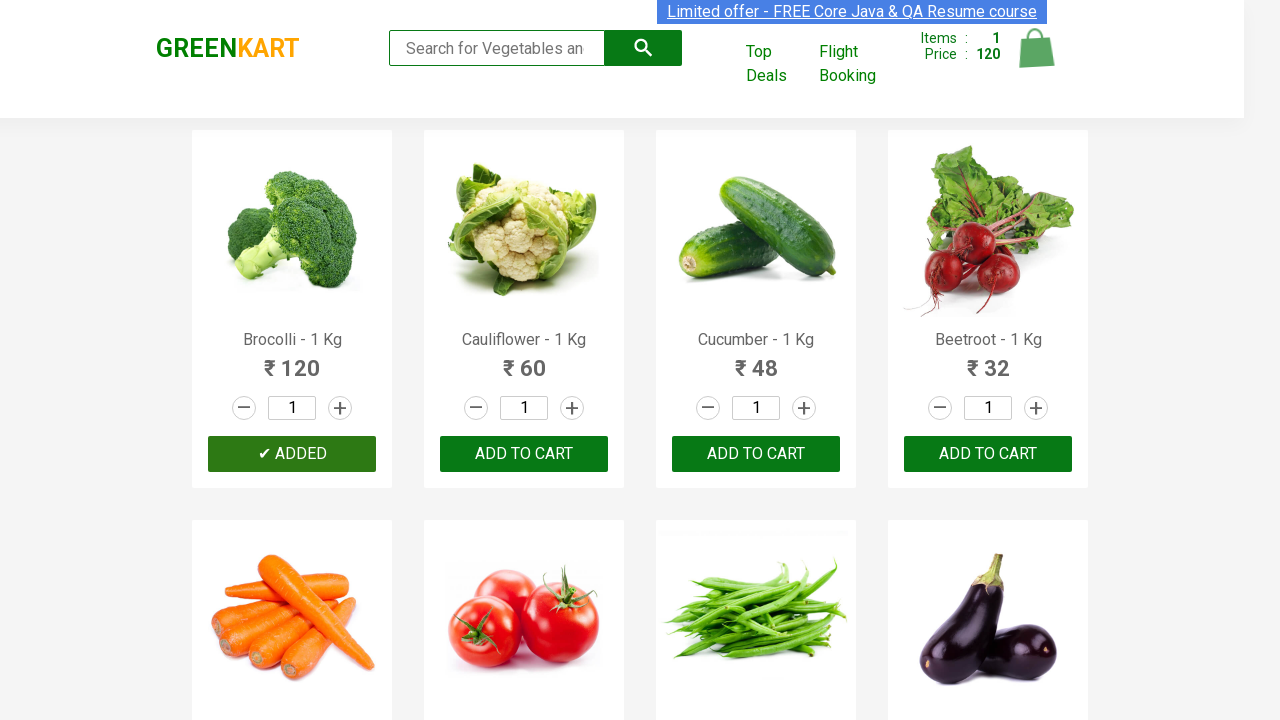

Added Cucumber to cart at (756, 454) on div.products div.product >> nth=2 >> button[type='button']
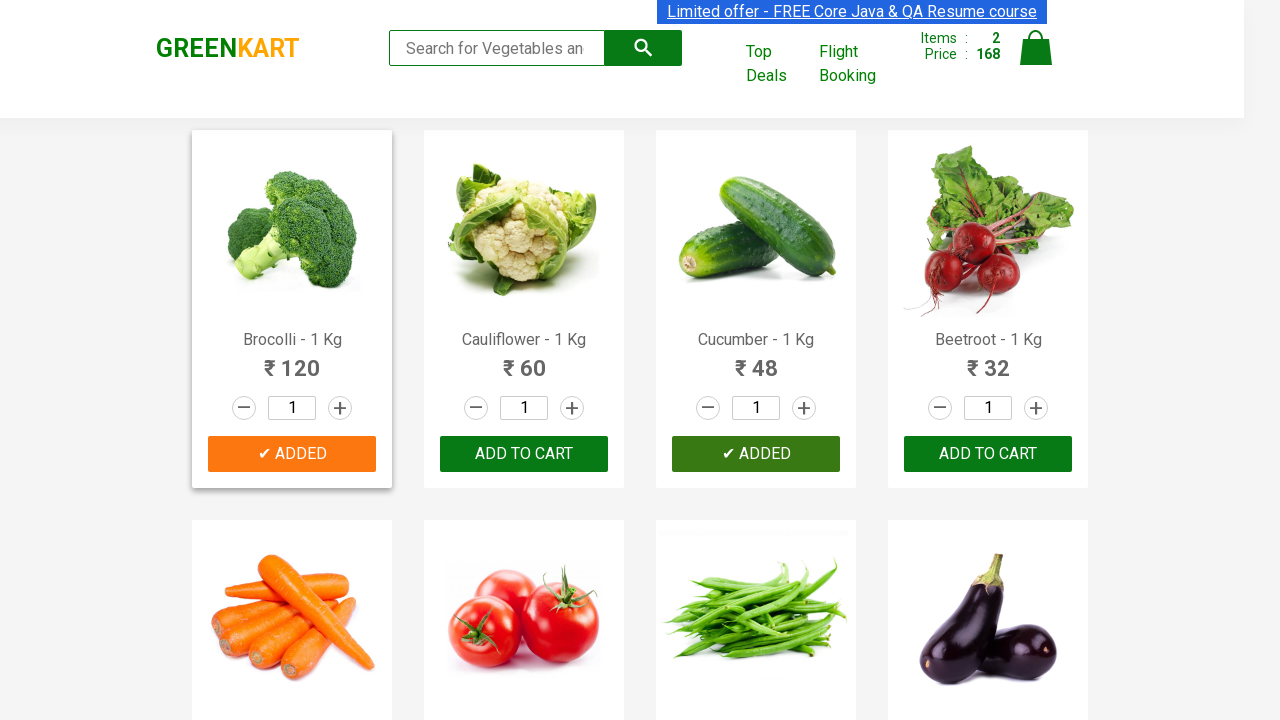

Added Carrot to cart at (292, 360) on div.products div.product >> nth=4 >> button[type='button']
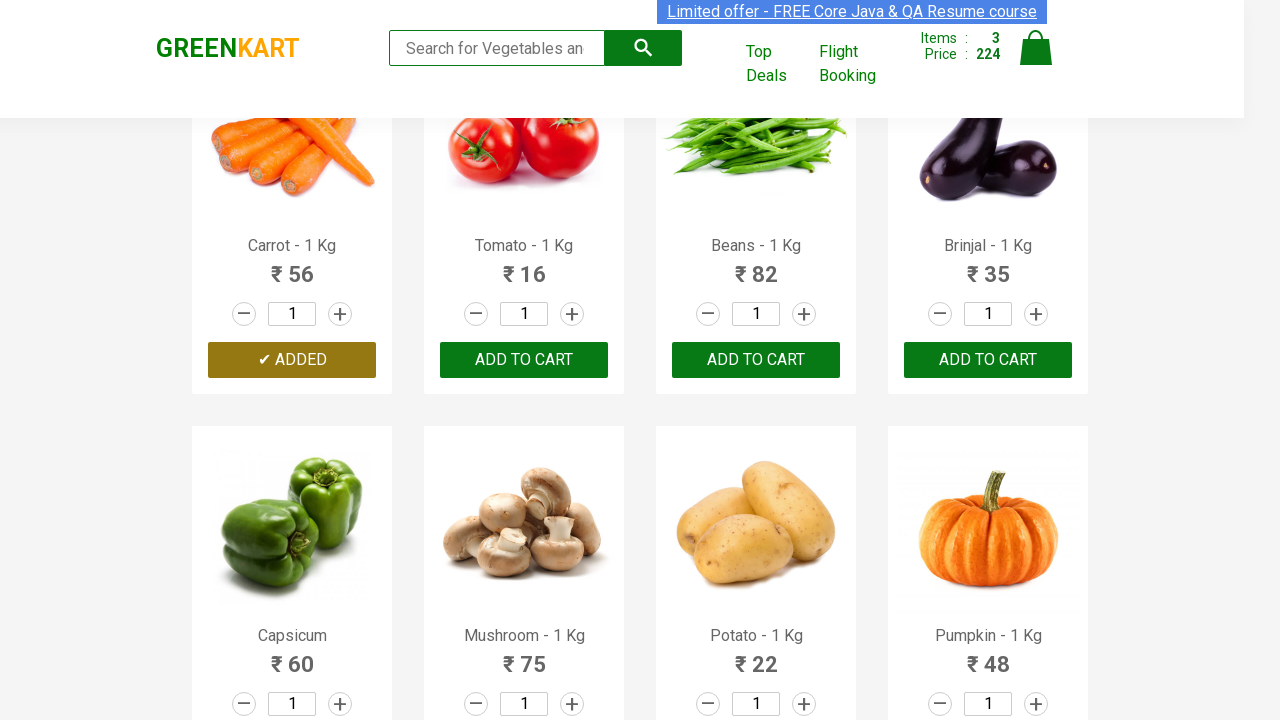

Added Tomato to cart at (524, 360) on div.products div.product >> nth=5 >> button[type='button']
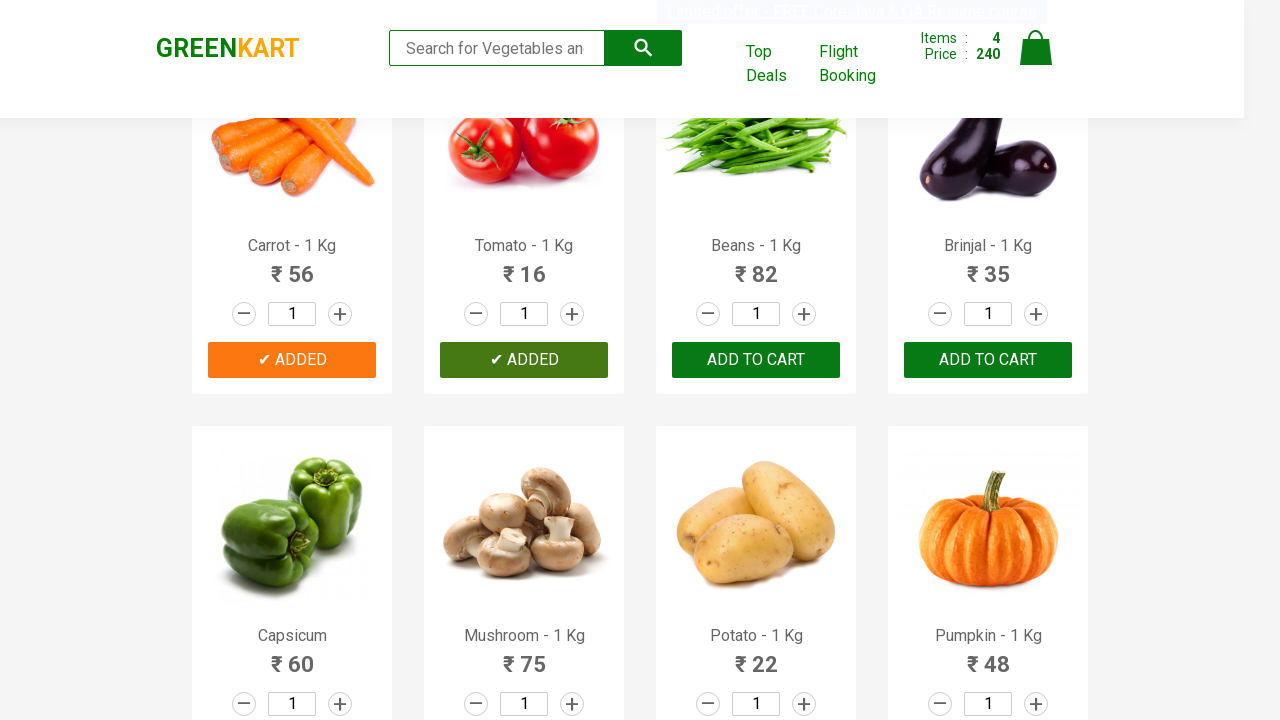

Added Almonds to cart at (524, 360) on div.products div.product >> nth=25 >> button[type='button']
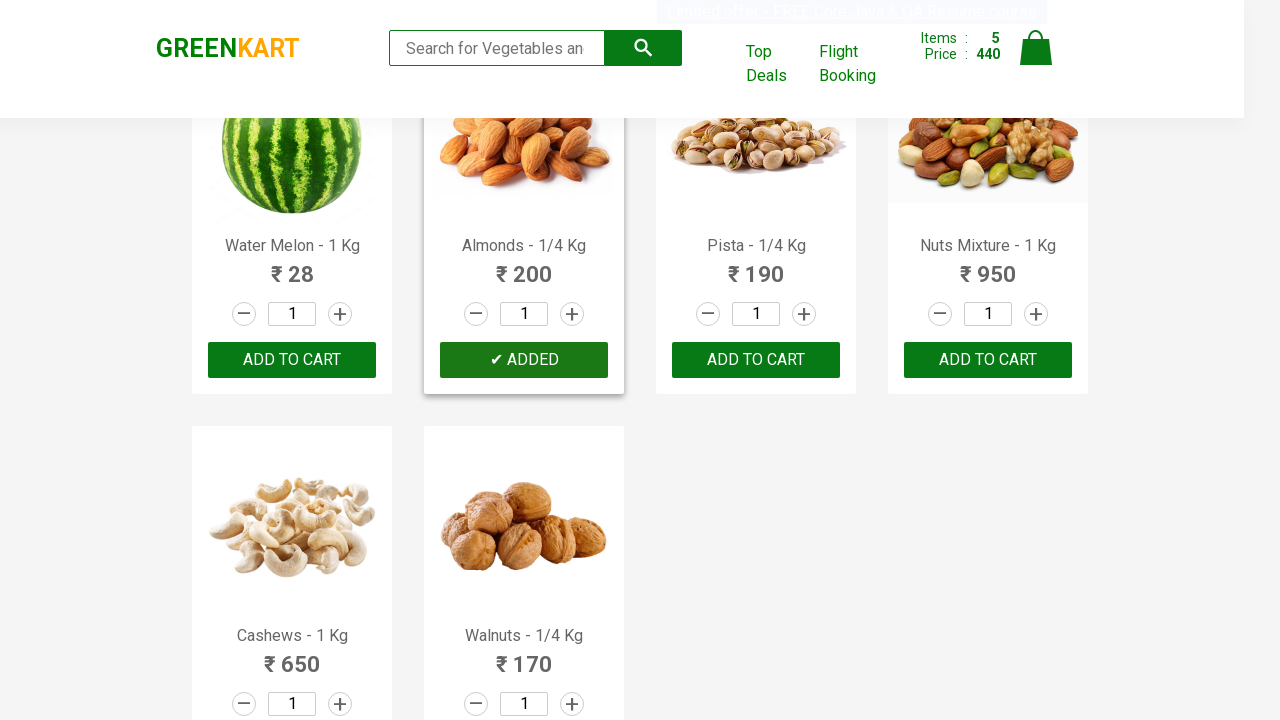

Clicked cart icon to open cart preview at (1036, 48) on img[alt='Cart']
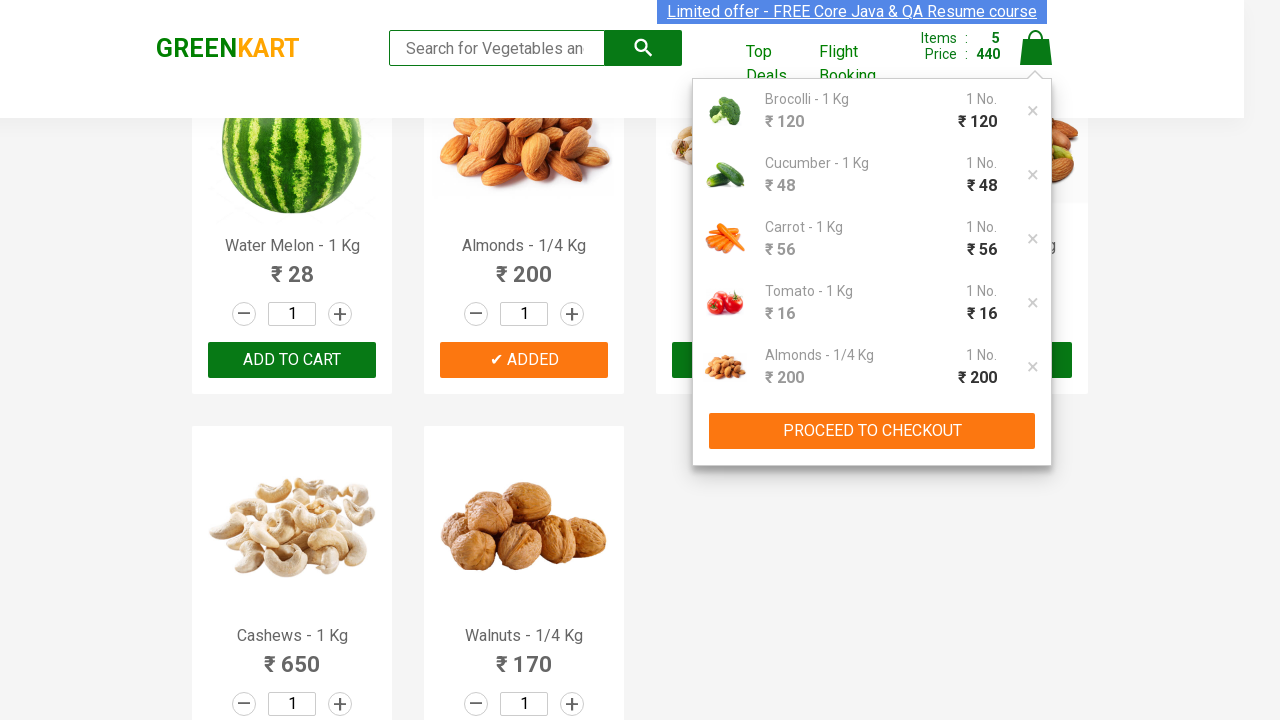

Clicked PROCEED TO CHECKOUT button at (872, 431) on div.cart-preview.active button[type='button']
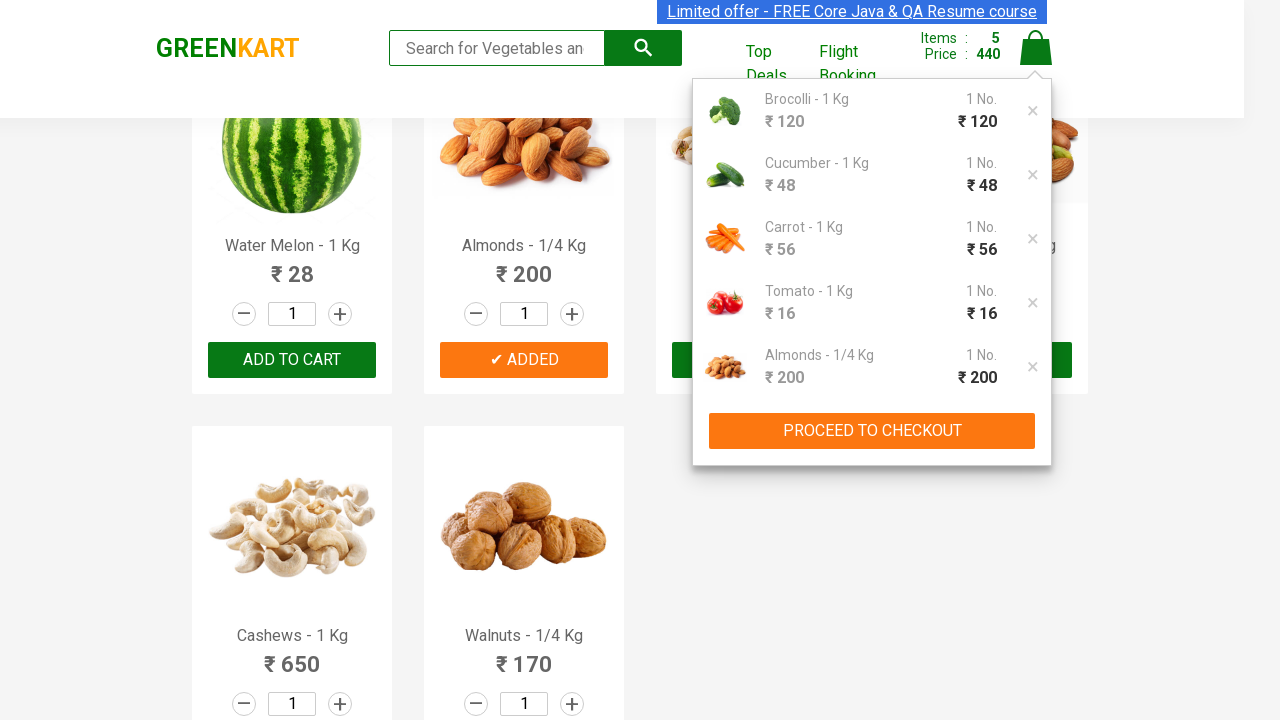

Promo code input field became visible
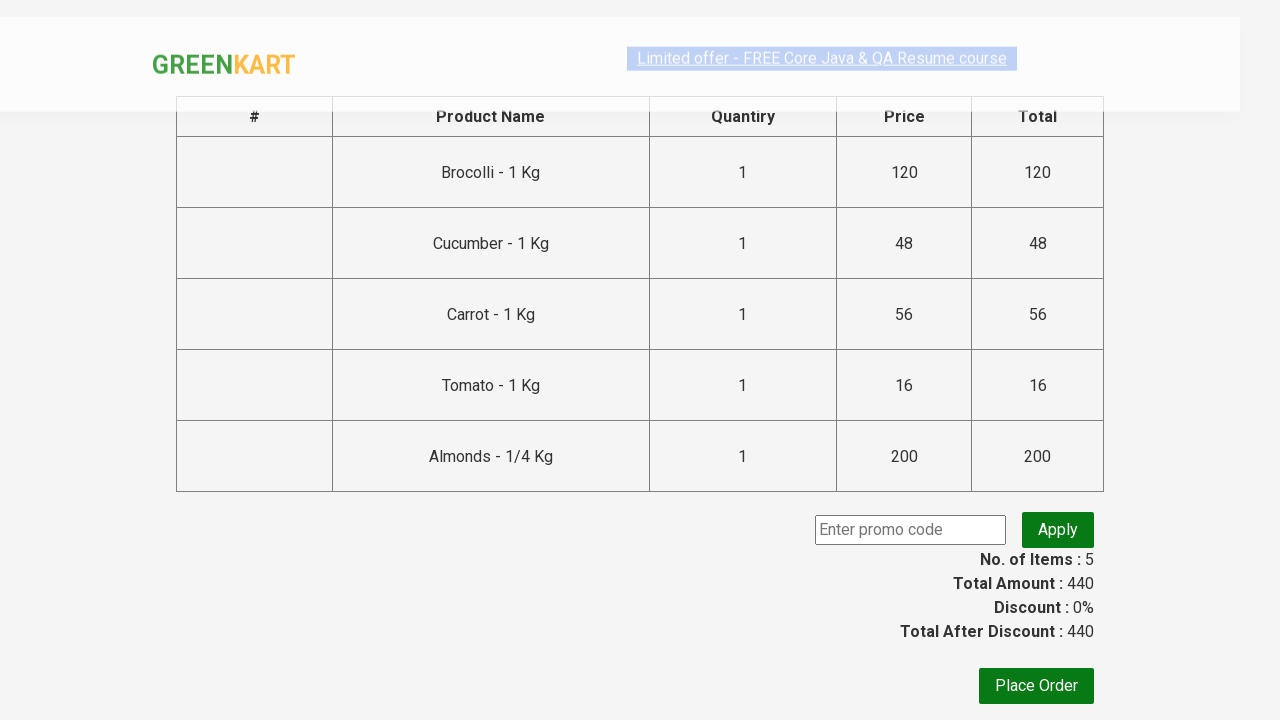

Entered promo code 'rahulshettyacademy' in promo code field on input[placeholder='Enter promo code']
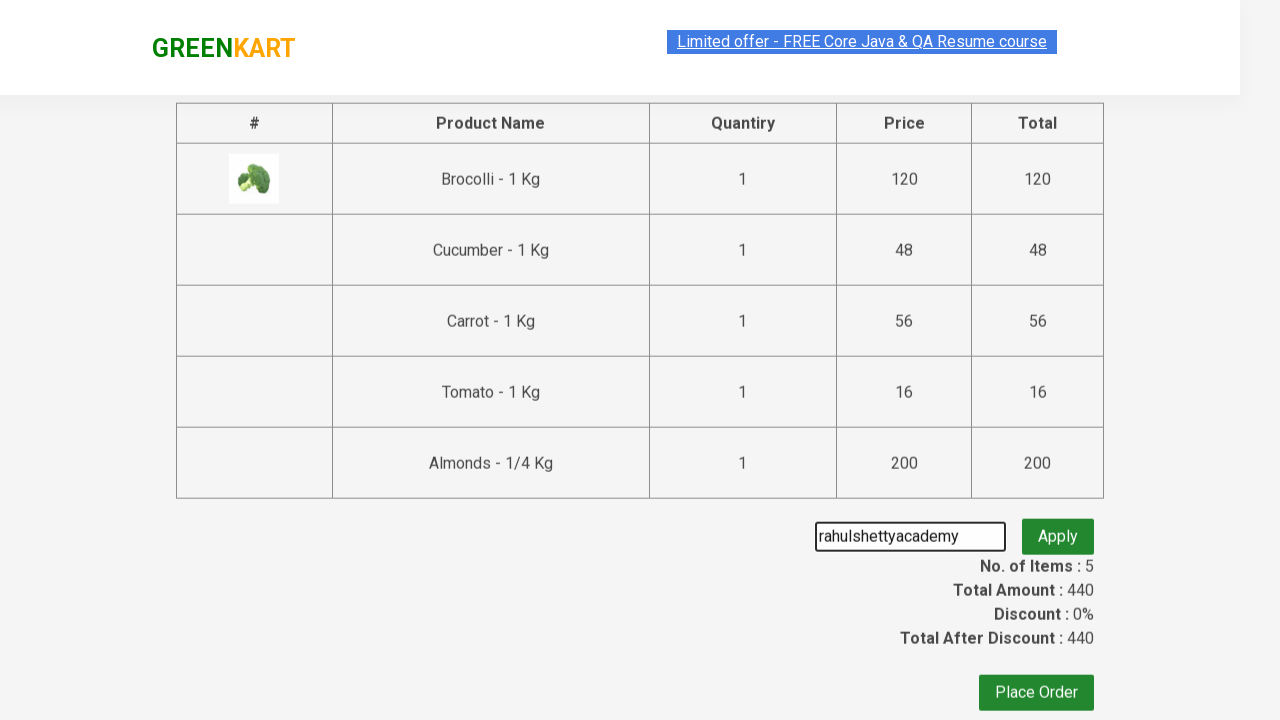

Clicked Apply button to apply promo code at (1058, 530) on button.promoBtn
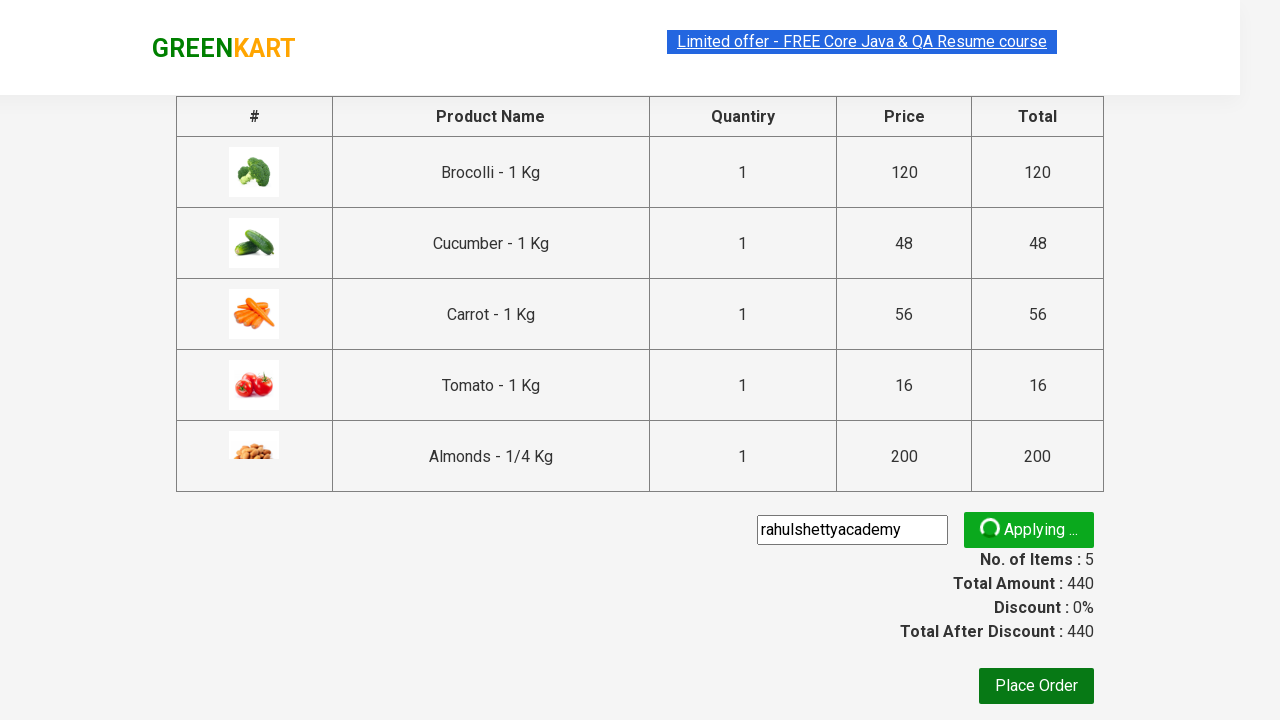

Promo code confirmation message appeared, discount applied successfully
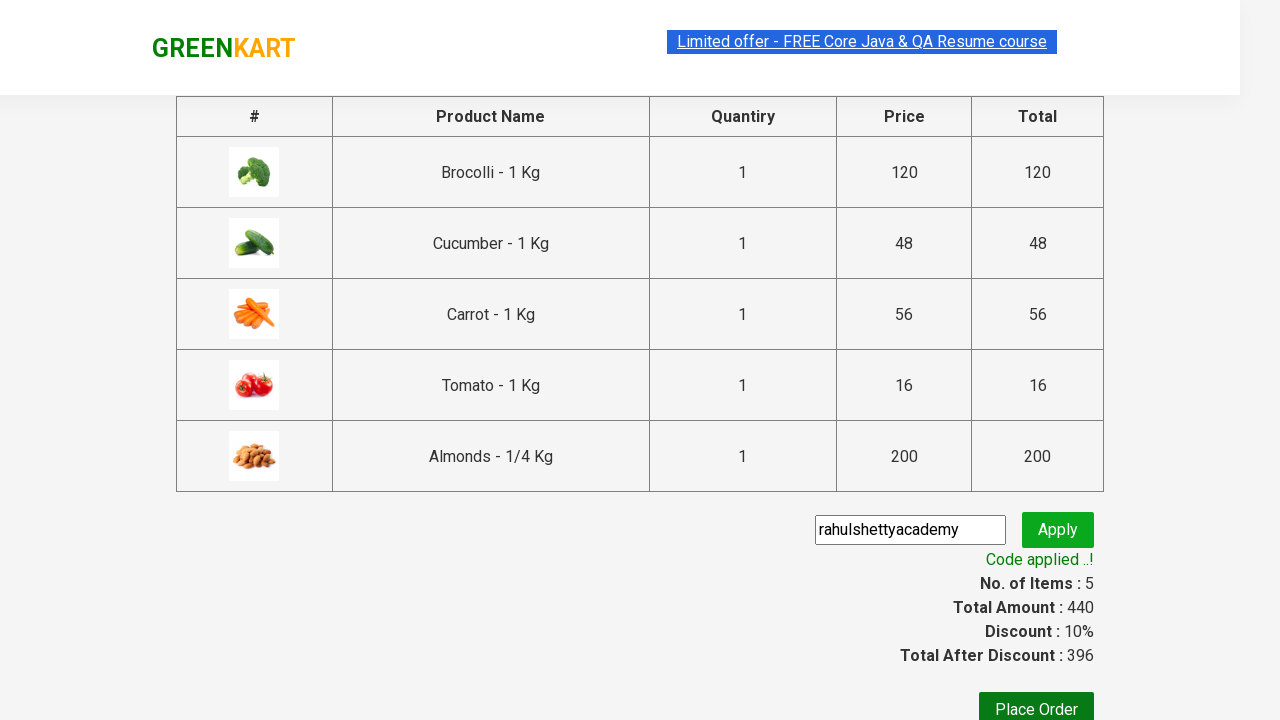

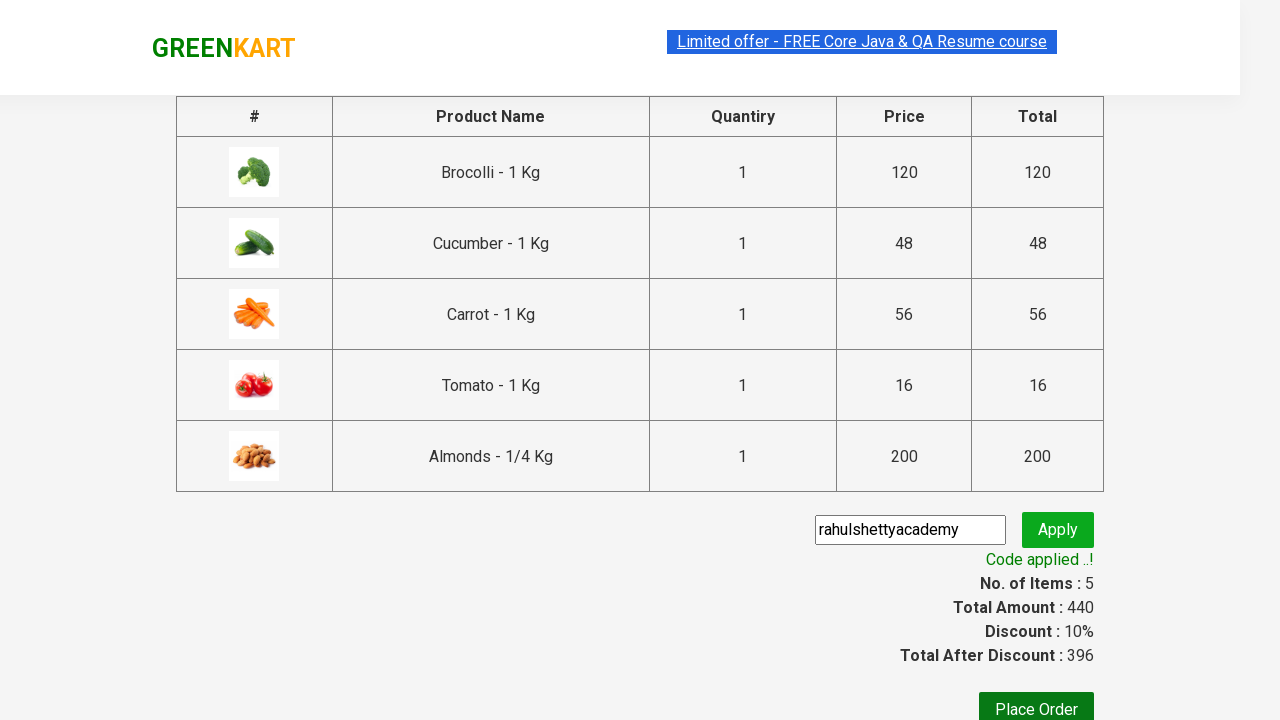